Tests file download functionality by navigating to a download page, grabbing a download link URL, and verifying the file exists by checking the page loads correctly

Starting URL: http://the-internet.herokuapp.com/download

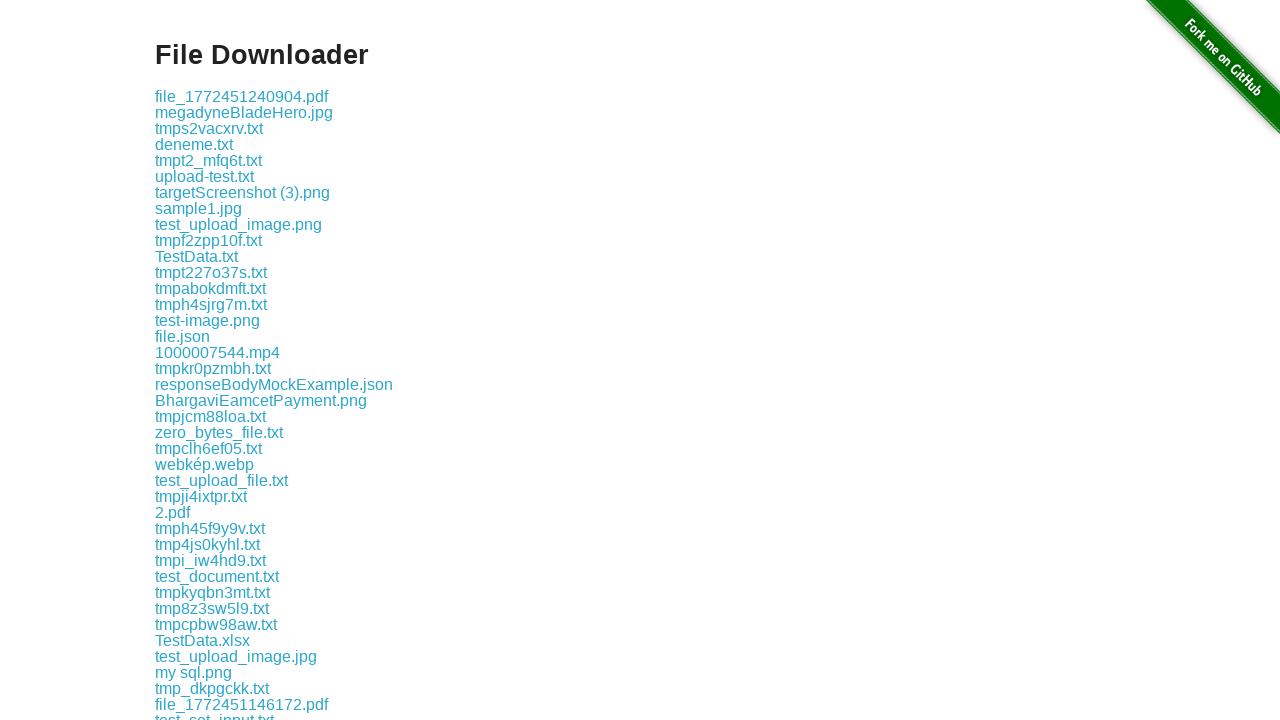

Waited for download links to be present on the page
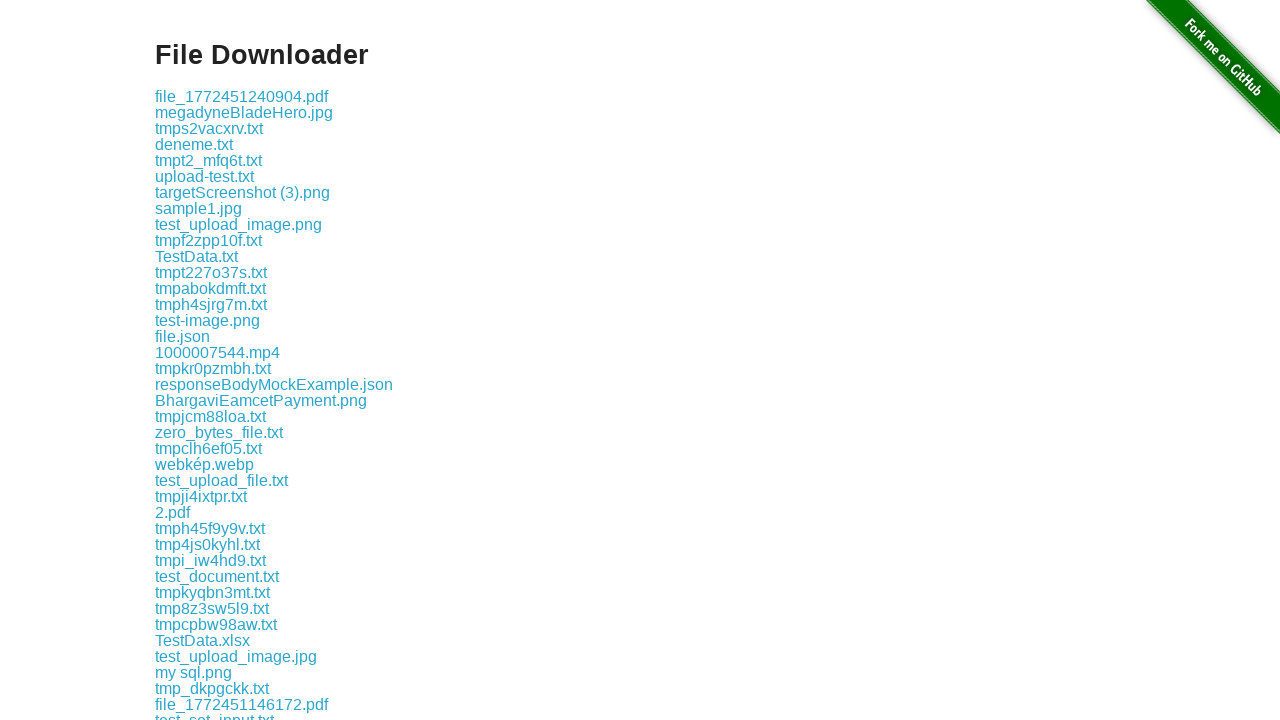

Retrieved download link URL: download/file_1772451240904.pdf
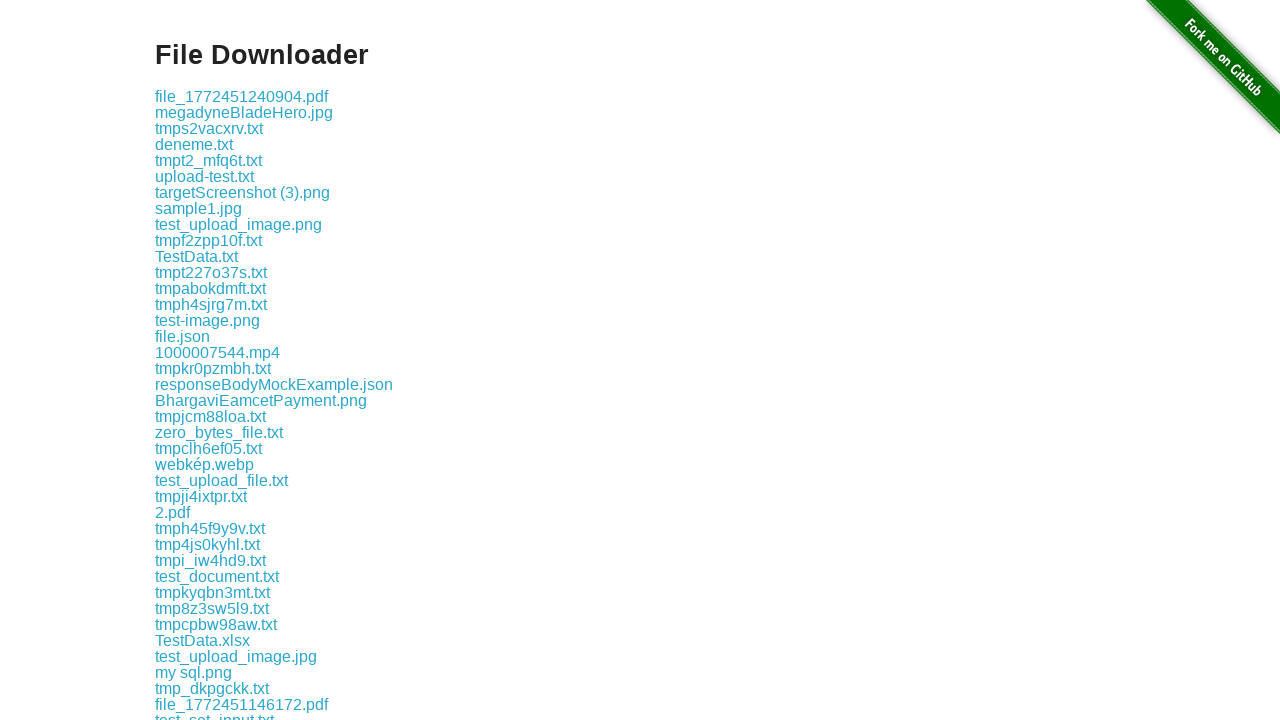

Clicked the download link to initiate file download at (242, 96) on .example a
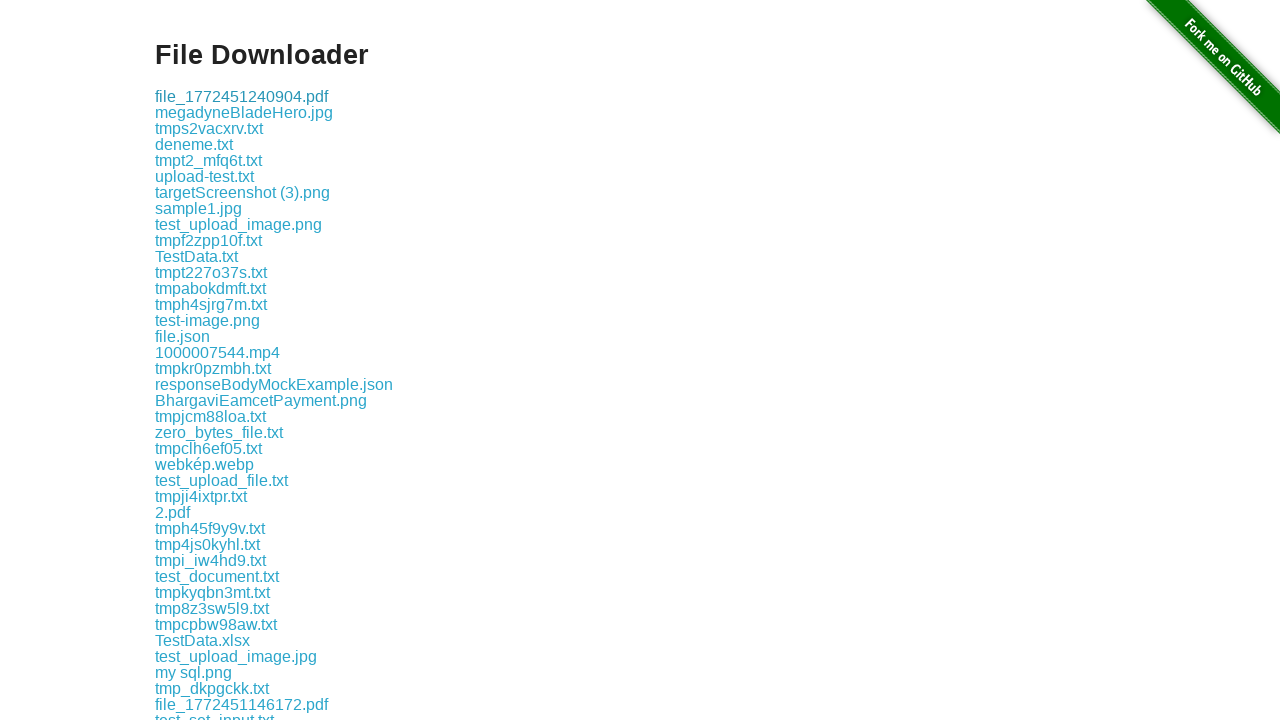

Waited for download to initiate
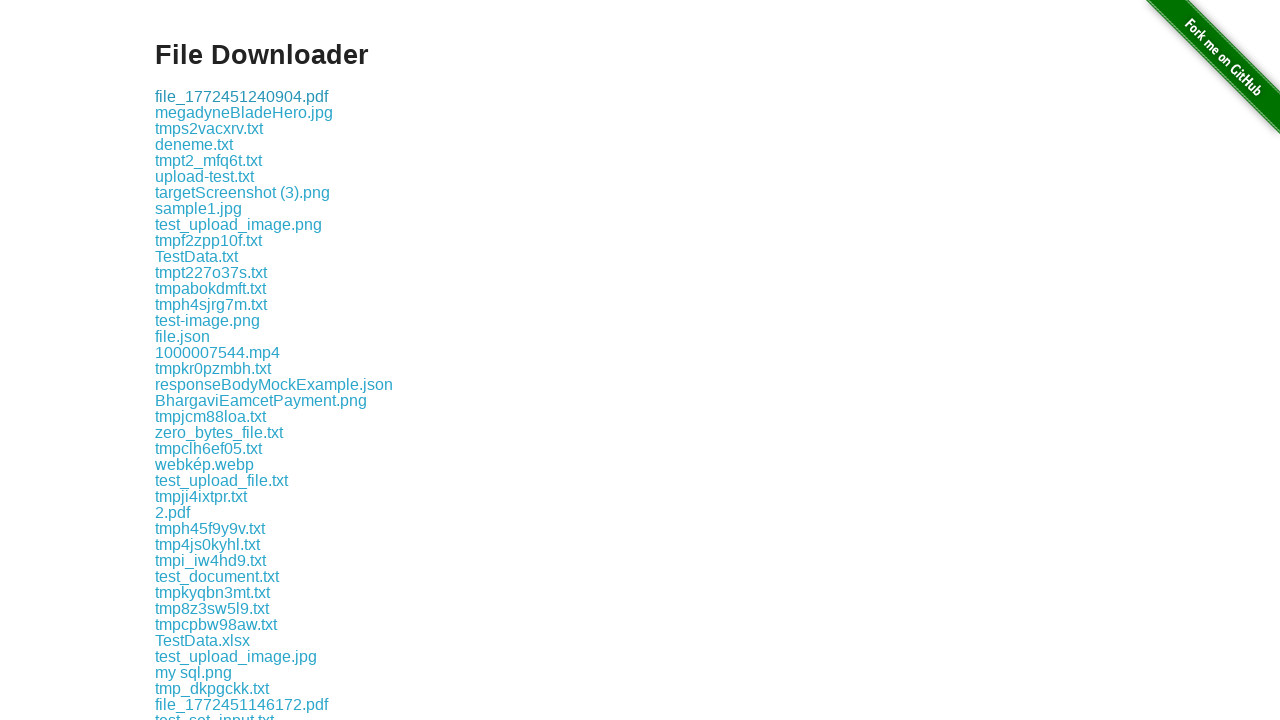

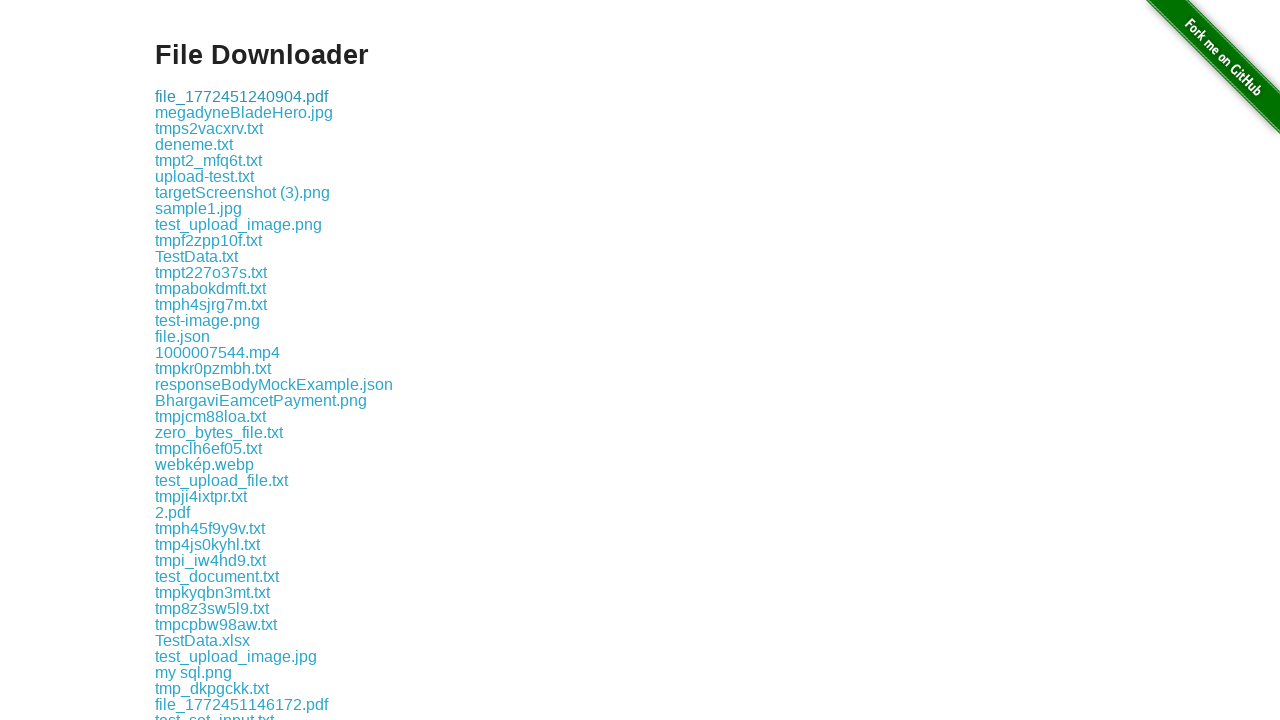